Tests notification messages by clicking until "Action successful" notification appears, closing unsuccessful notifications.

Starting URL: https://the-internet.herokuapp.com/

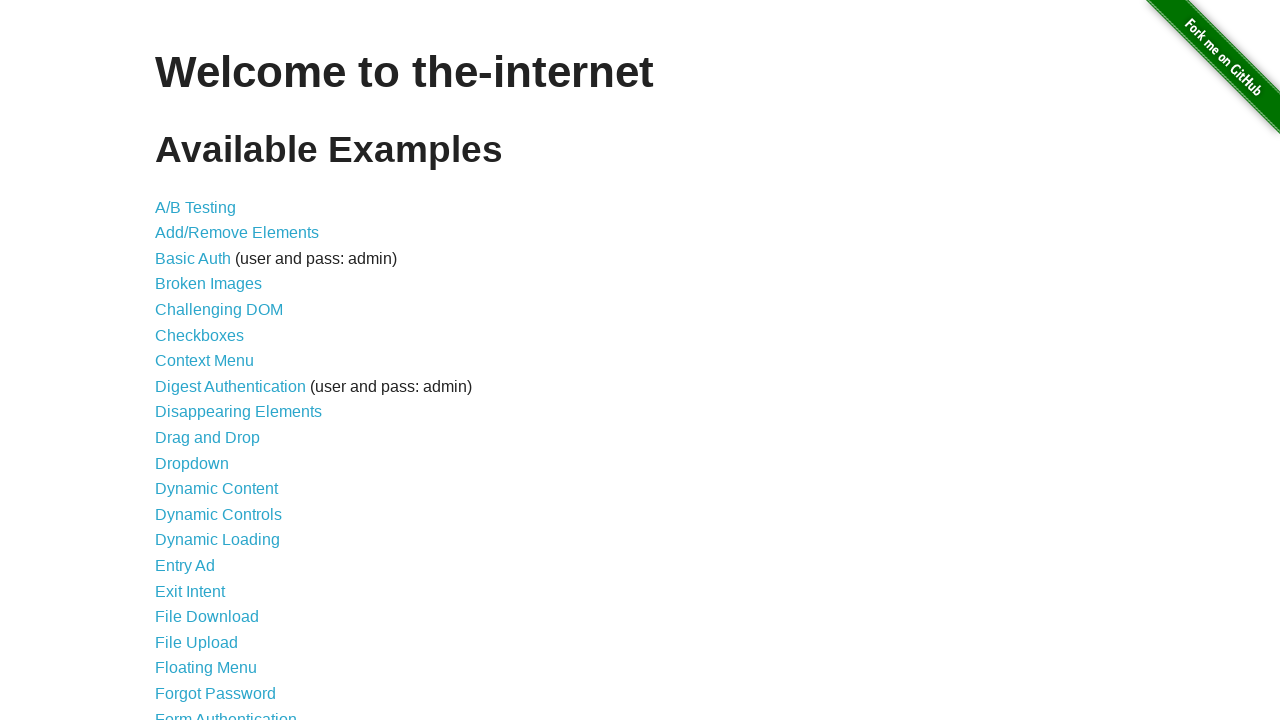

Clicked on Notification Message link at (234, 420) on a[href='/notification_message']
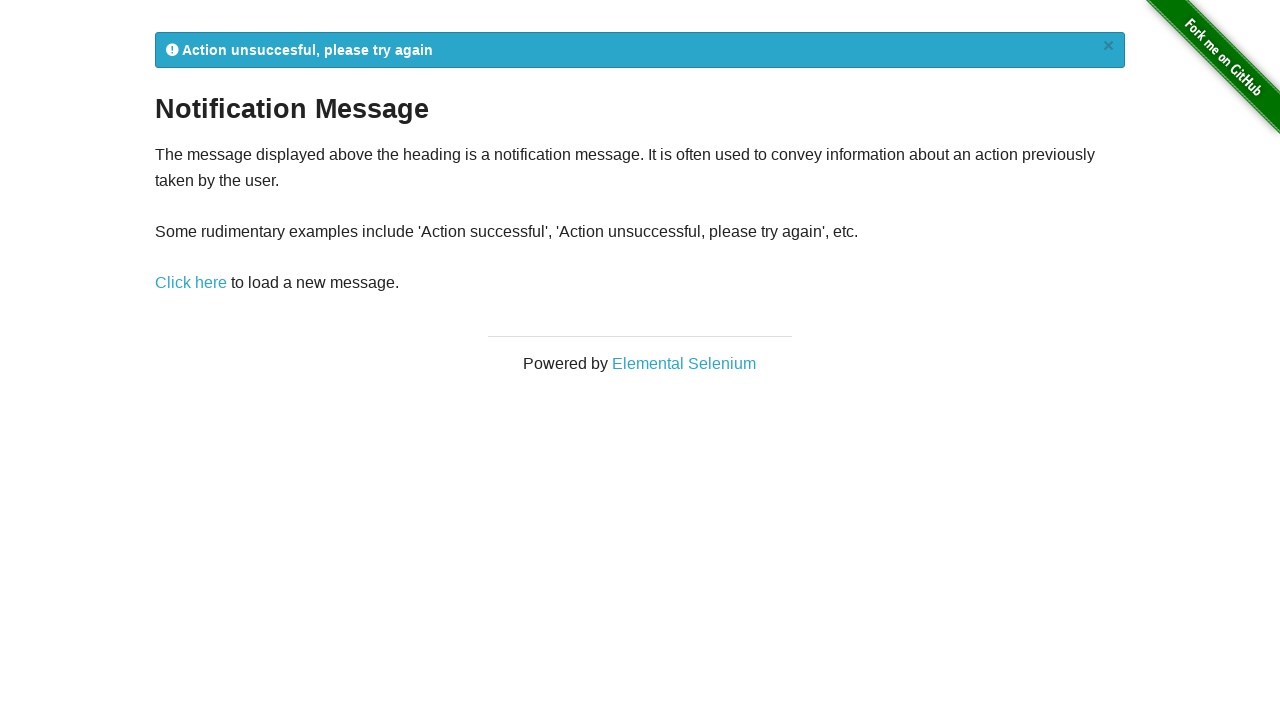

Notification Message page loaded and 'Click here' link is visible
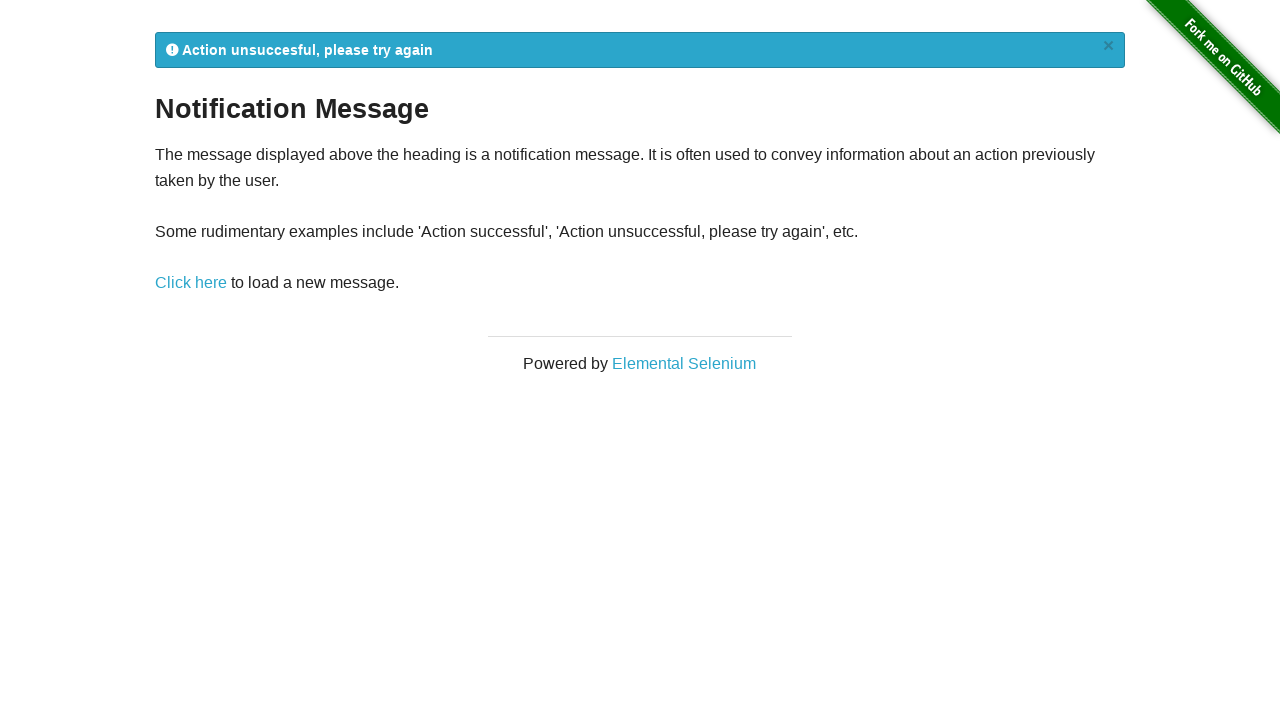

Clicked the 'Click here' link to trigger notification at (191, 283) on a:has-text('Click here')
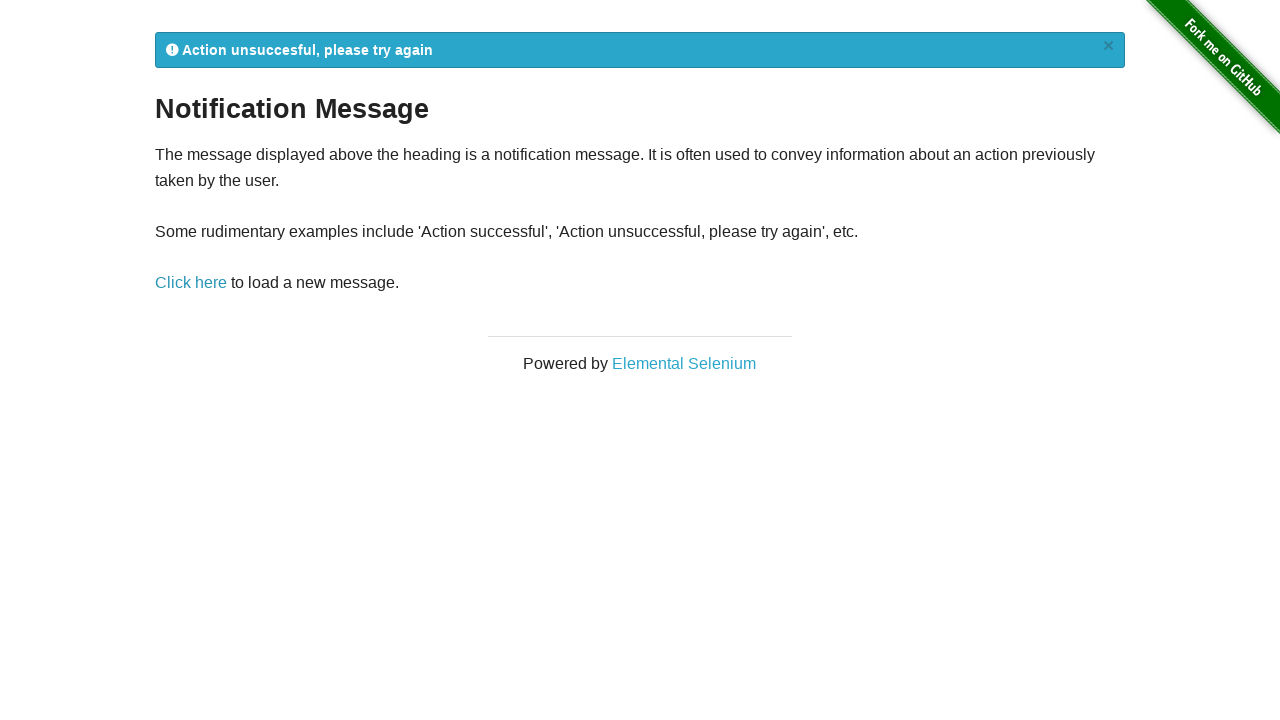

Notification appeared
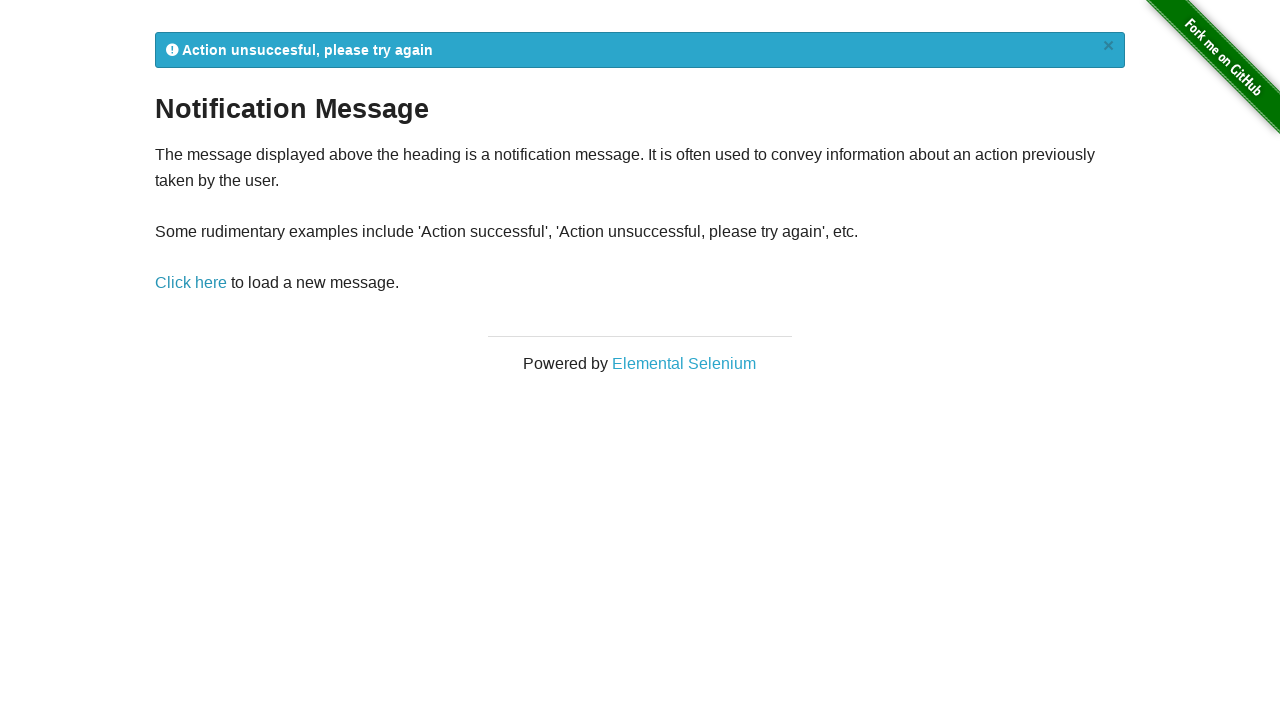

Received notification (not success): Action unsuccesful, please try again
            ×
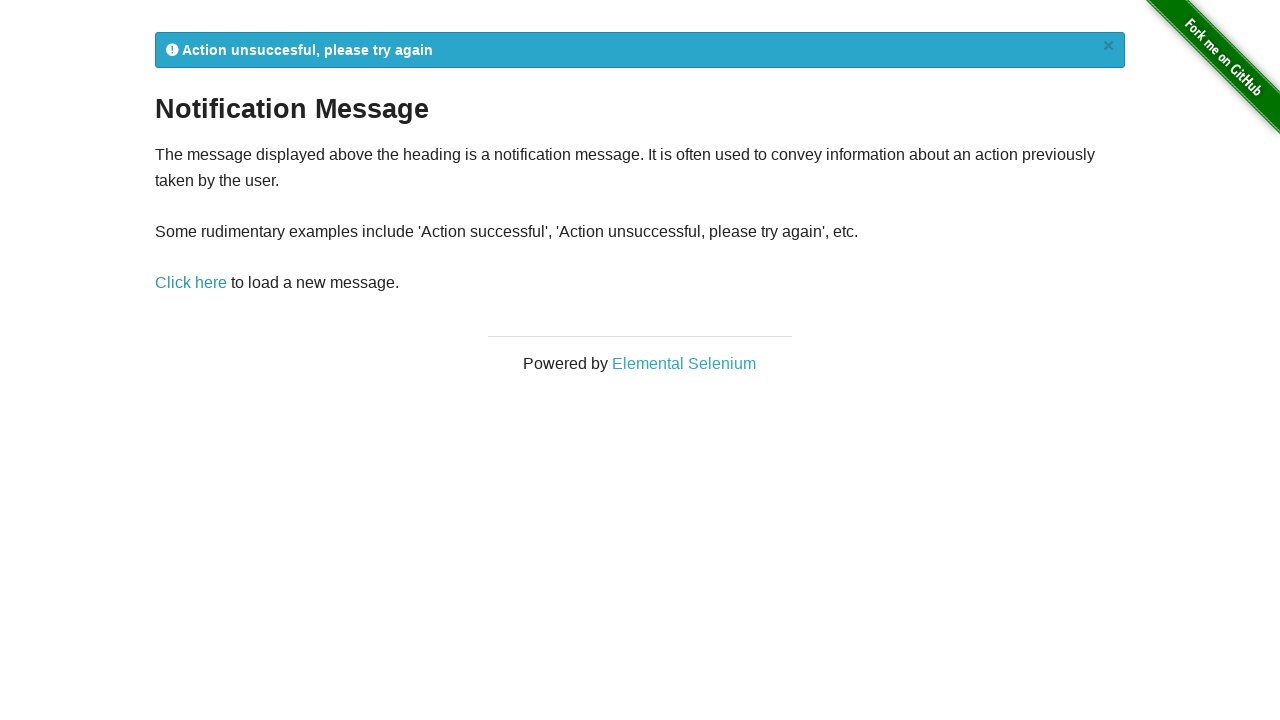

Closed unsuccessful notification at (1108, 46) on #flash >> a.close
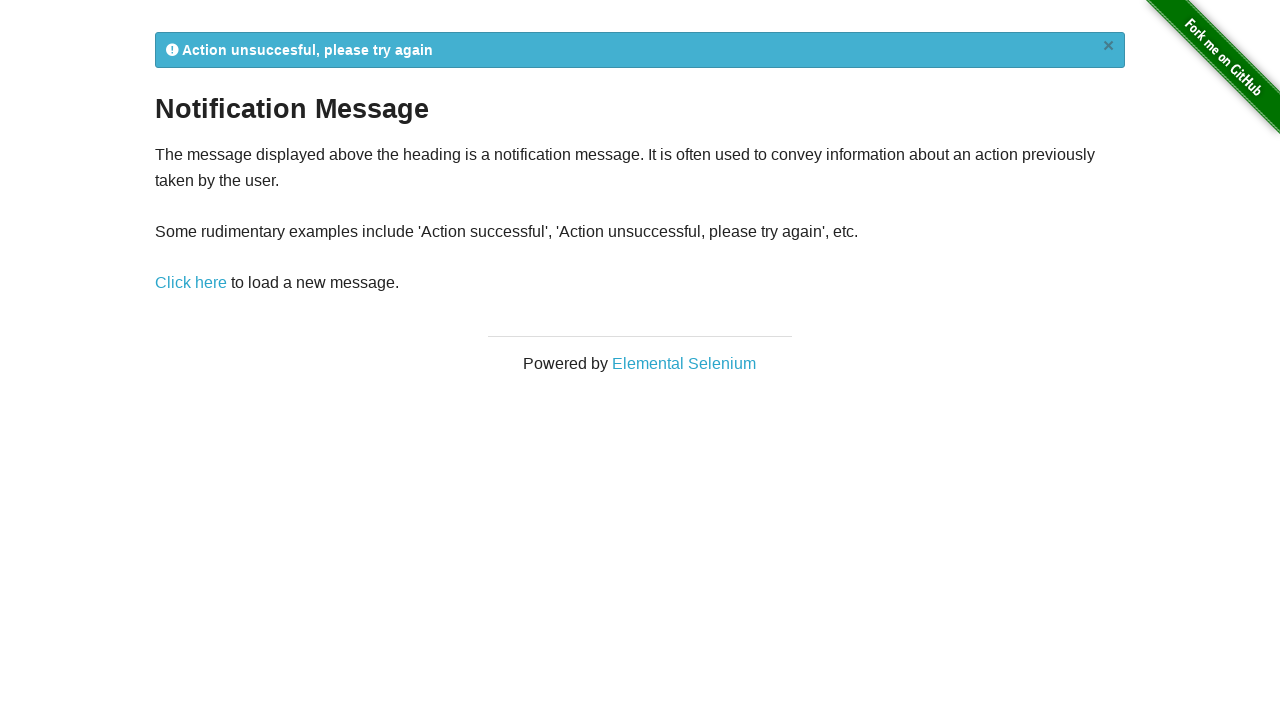

Clicked the 'Click here' link to trigger notification at (191, 229) on a:has-text('Click here')
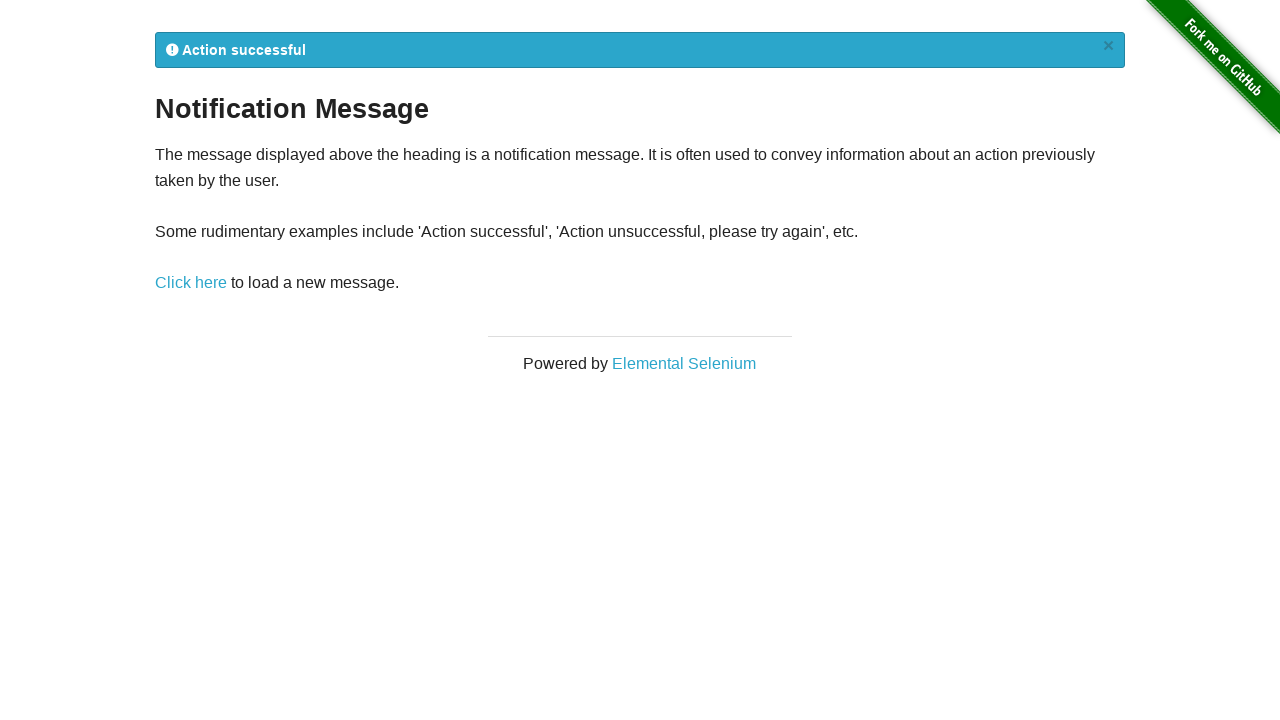

Notification appeared
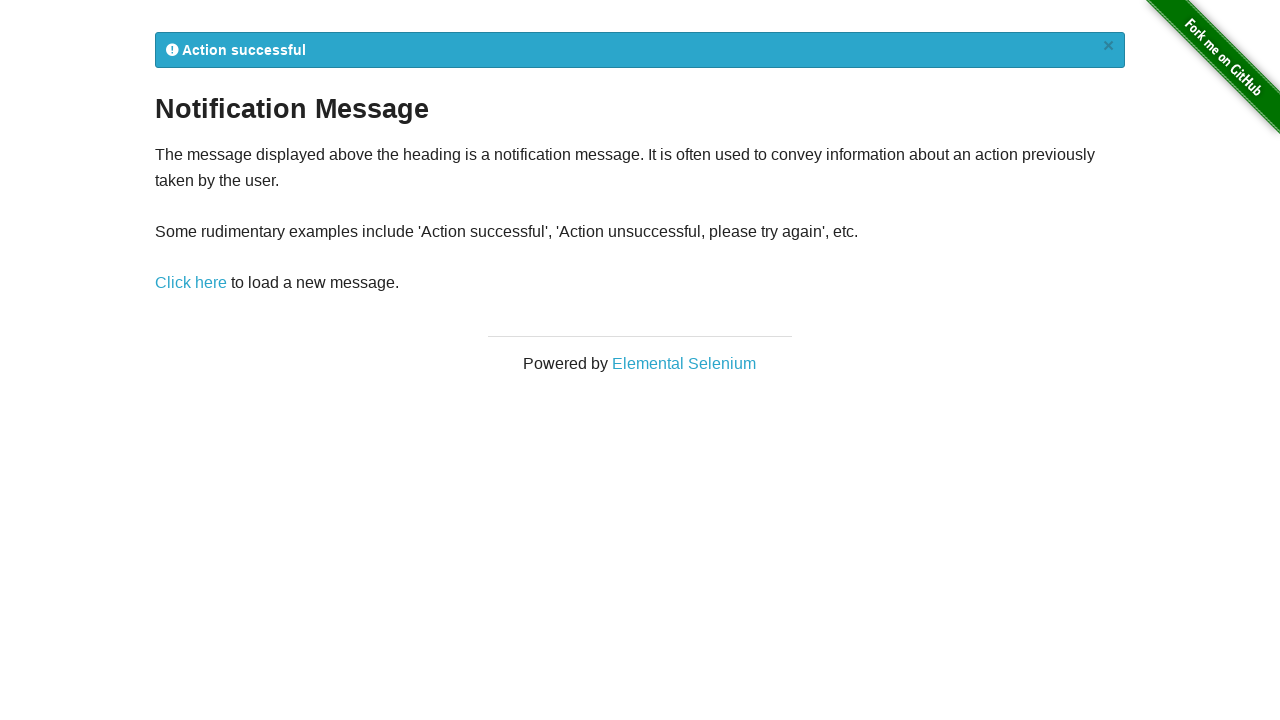

Success! Received 'Action successful' notification: Action successful
            ×
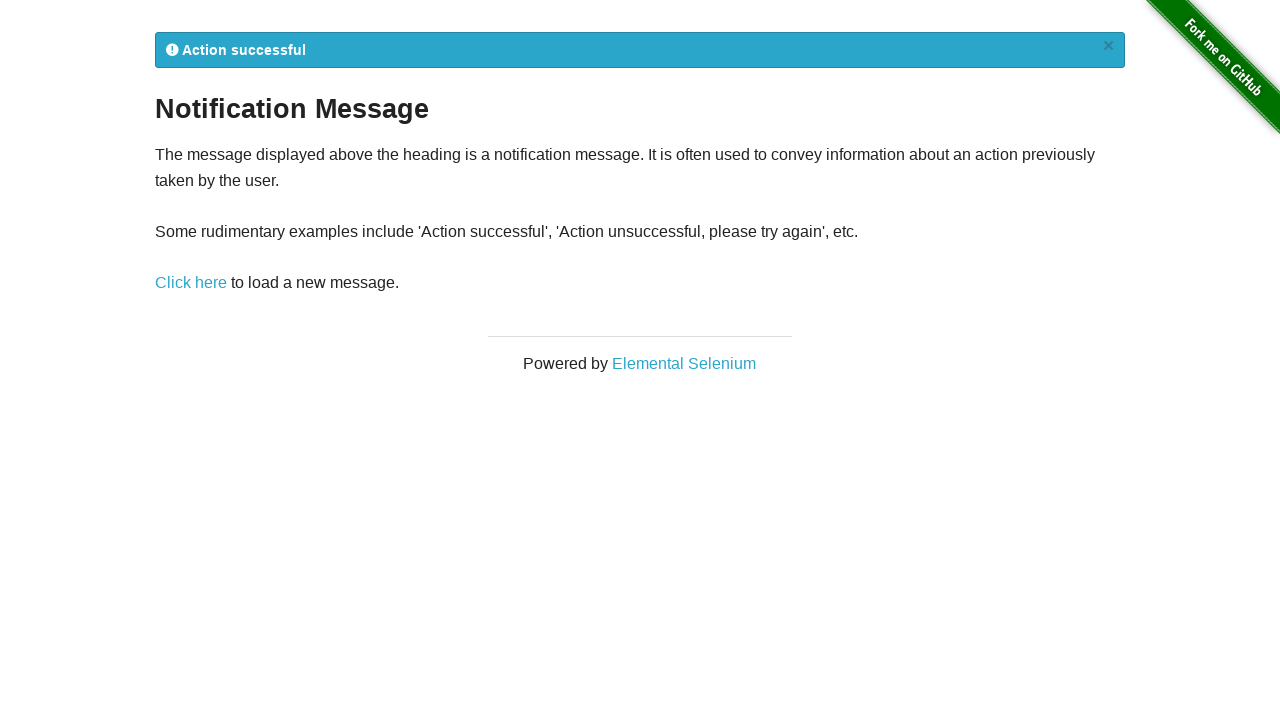

Test assertion passed - 'Action successful' notification was received
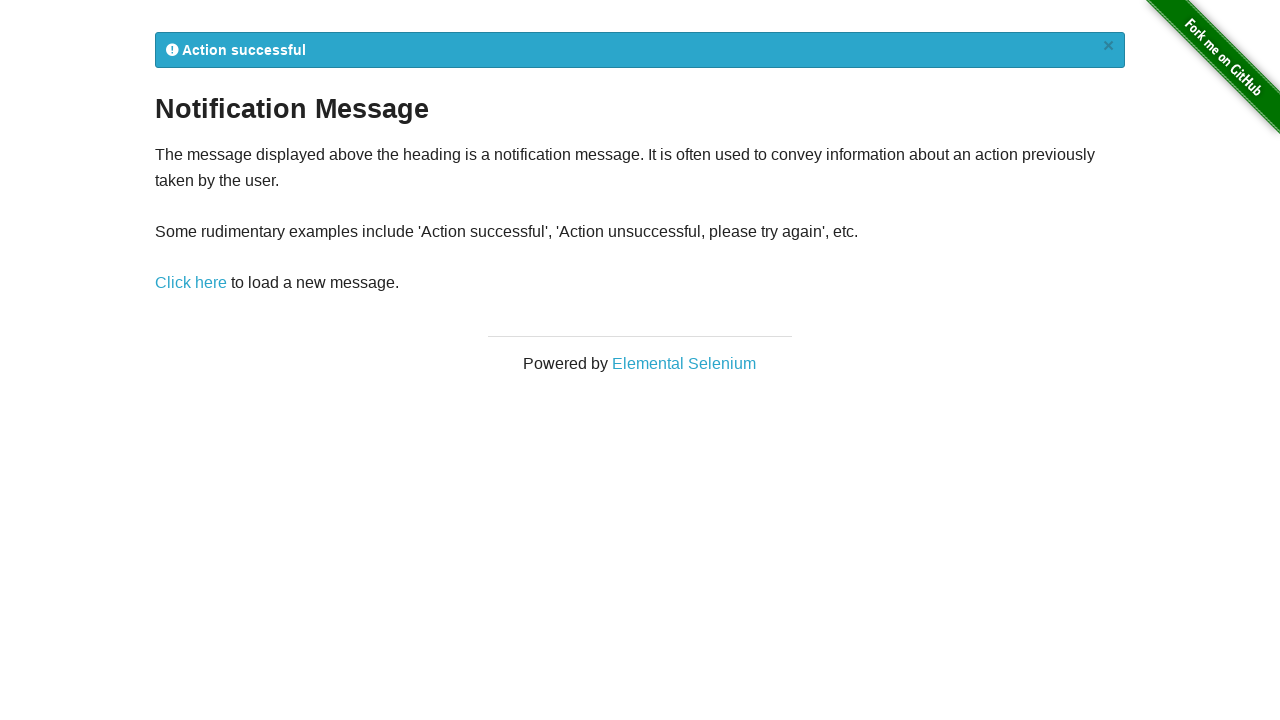

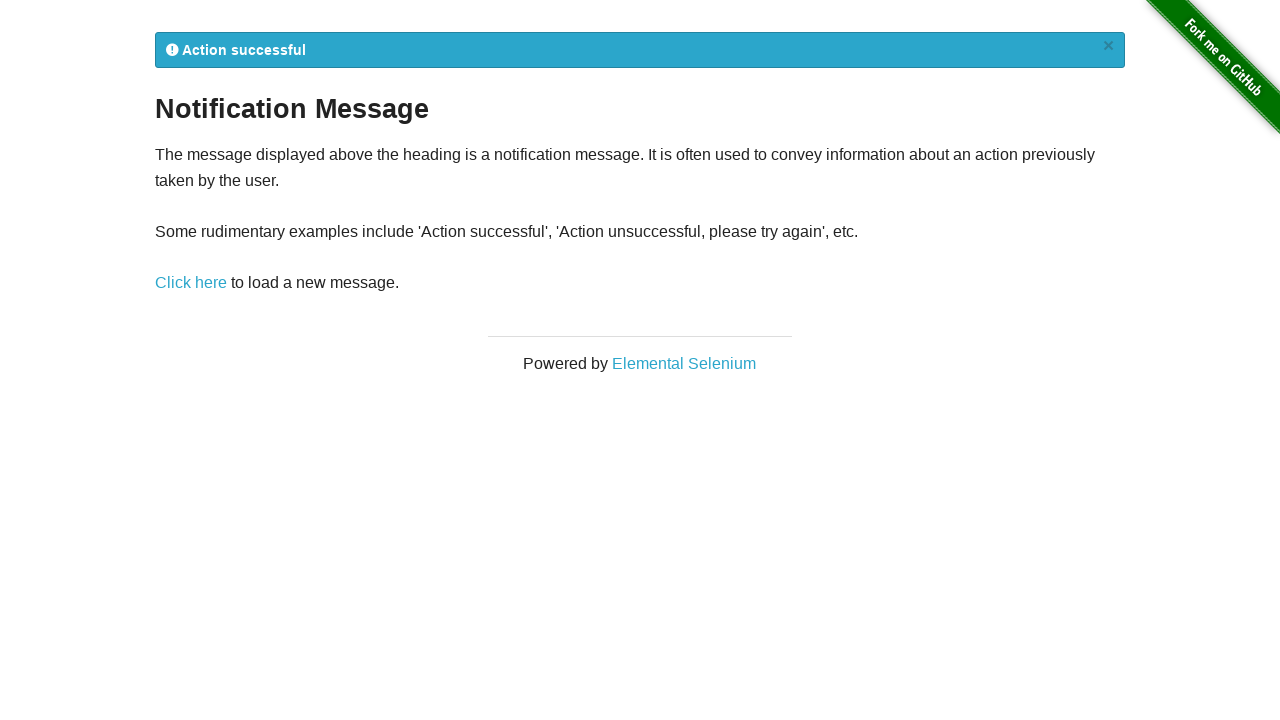